Tests clearing completed tasks while on the Active filter.

Starting URL: https://todomvc4tasj.herokuapp.com/

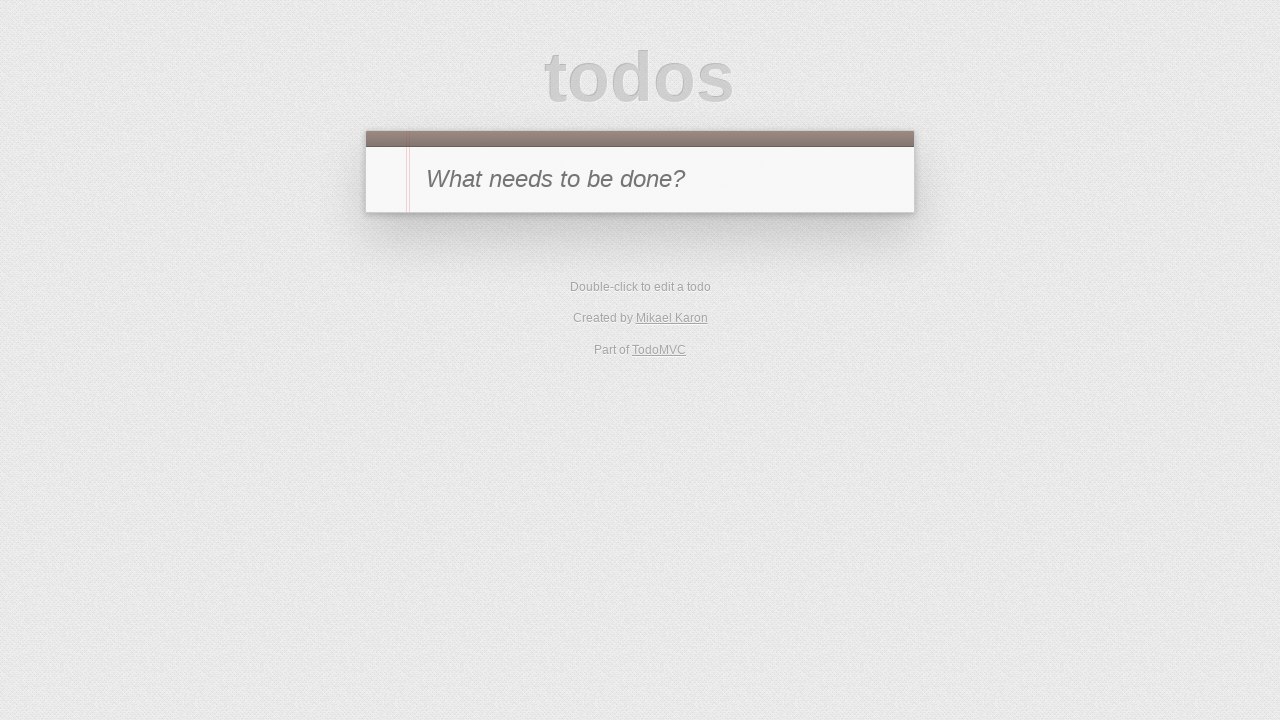

Set localStorage with a completed todo task
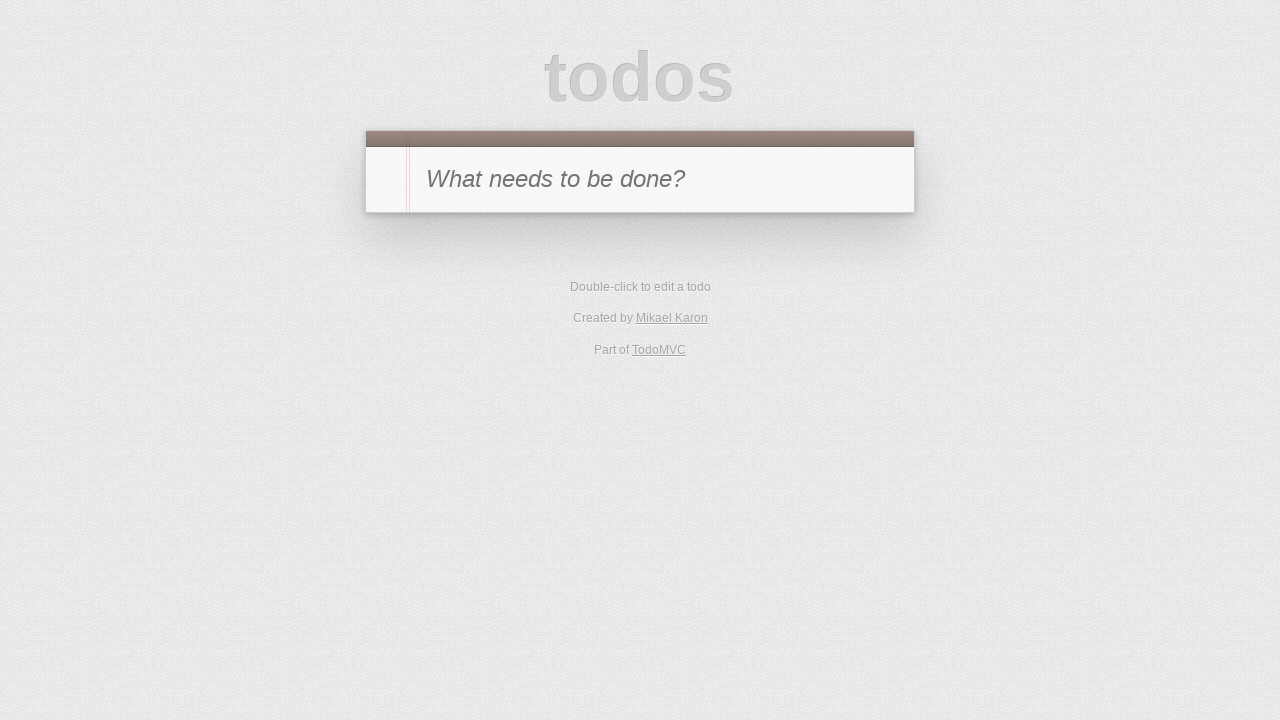

Reloaded the page to load todos from localStorage
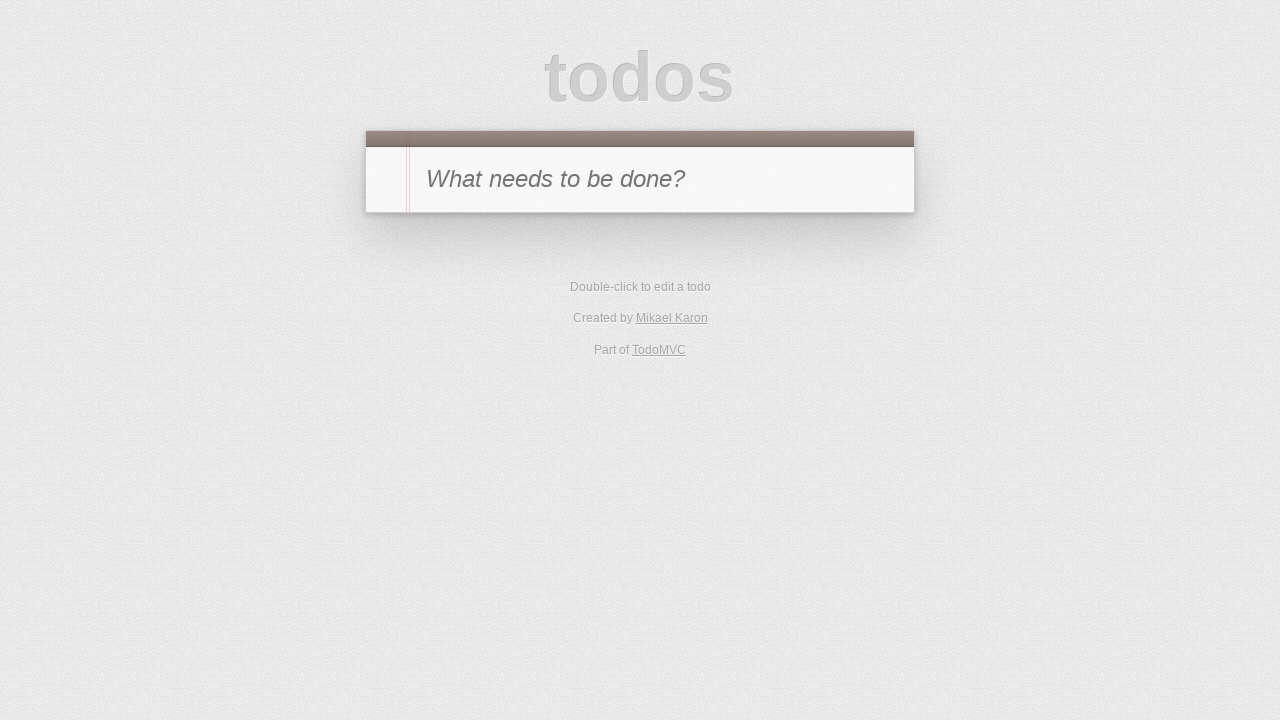

Clicked on Active filter at (614, 291) on [href='#/active']
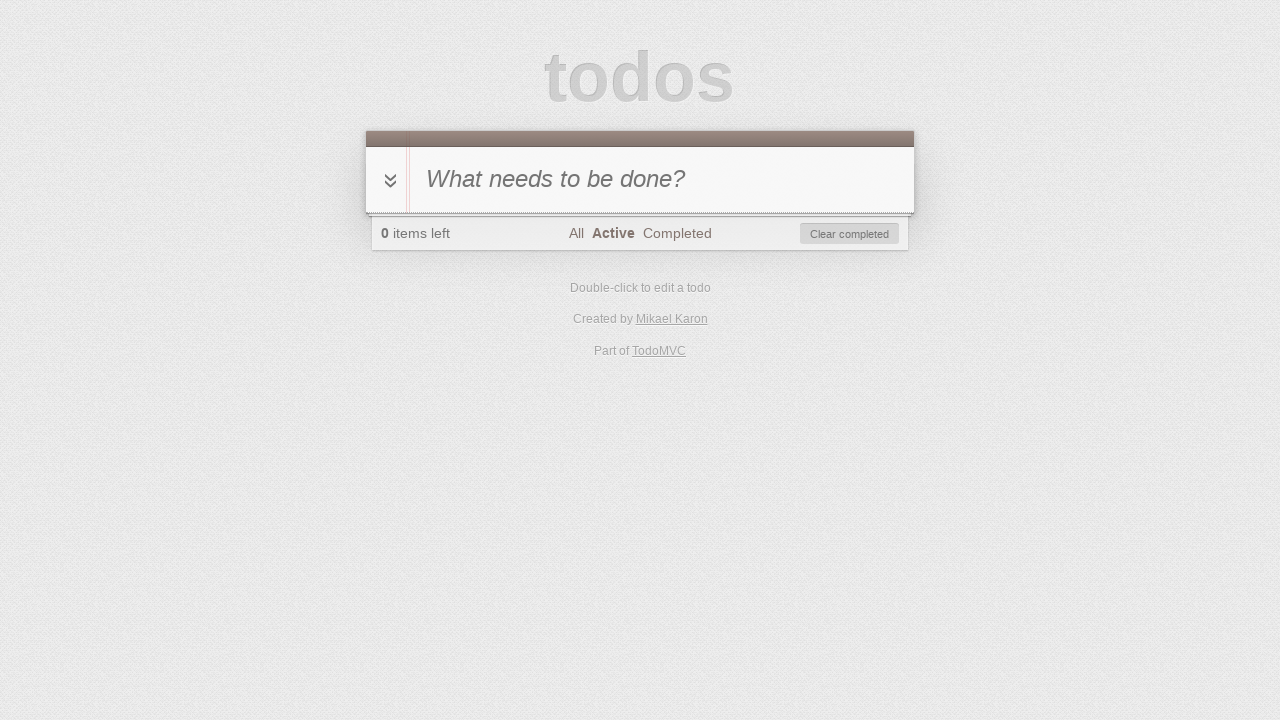

Clicked on Clear Completed button at (850, 234) on #clear-completed
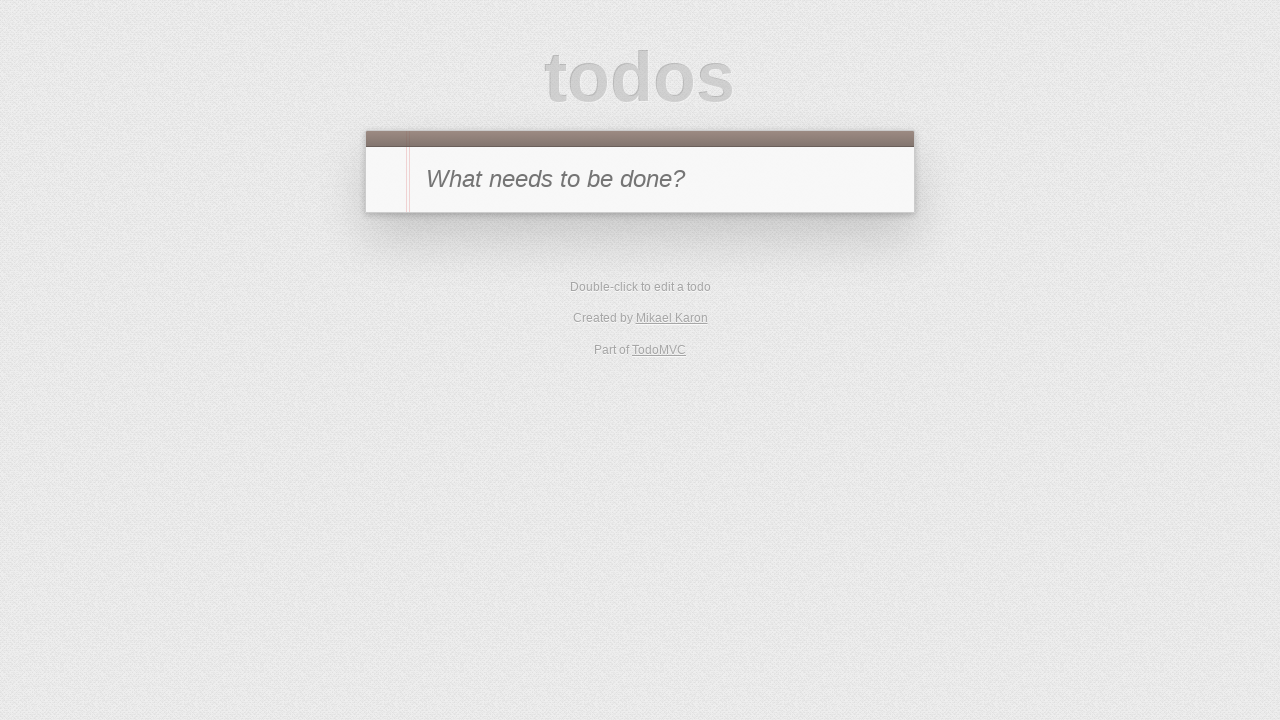

Verified that Clear Completed button is hidden
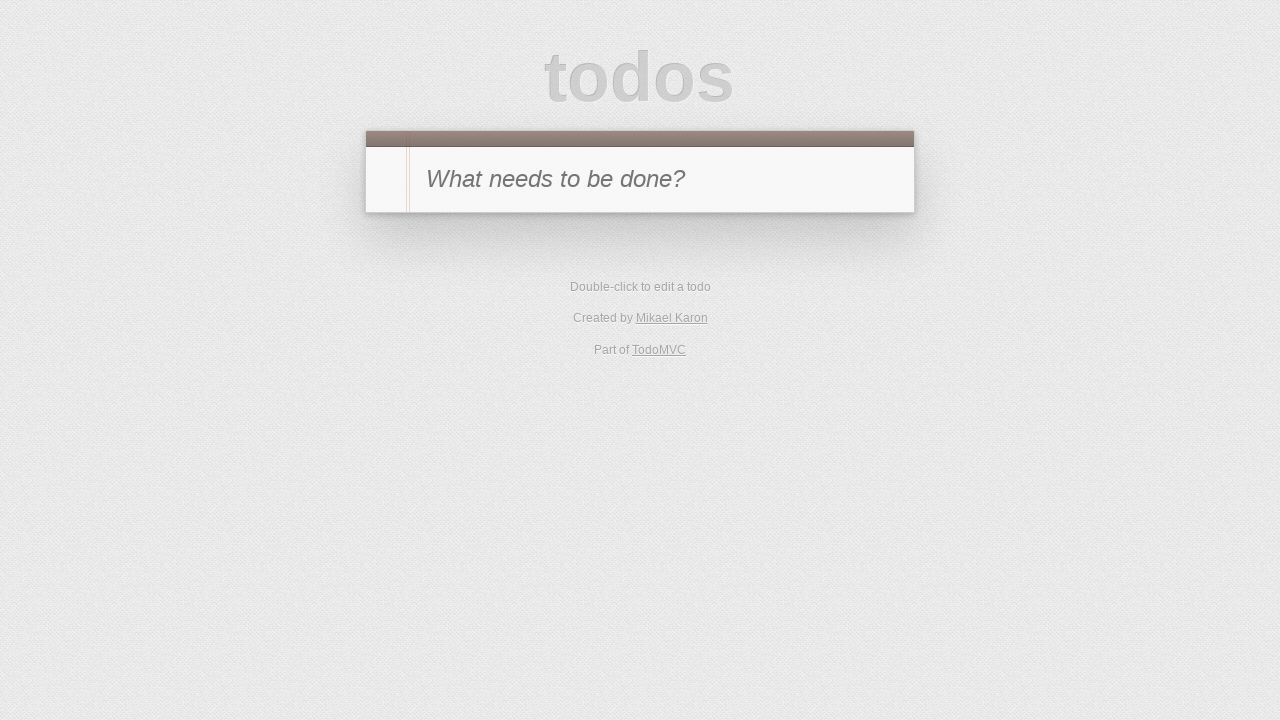

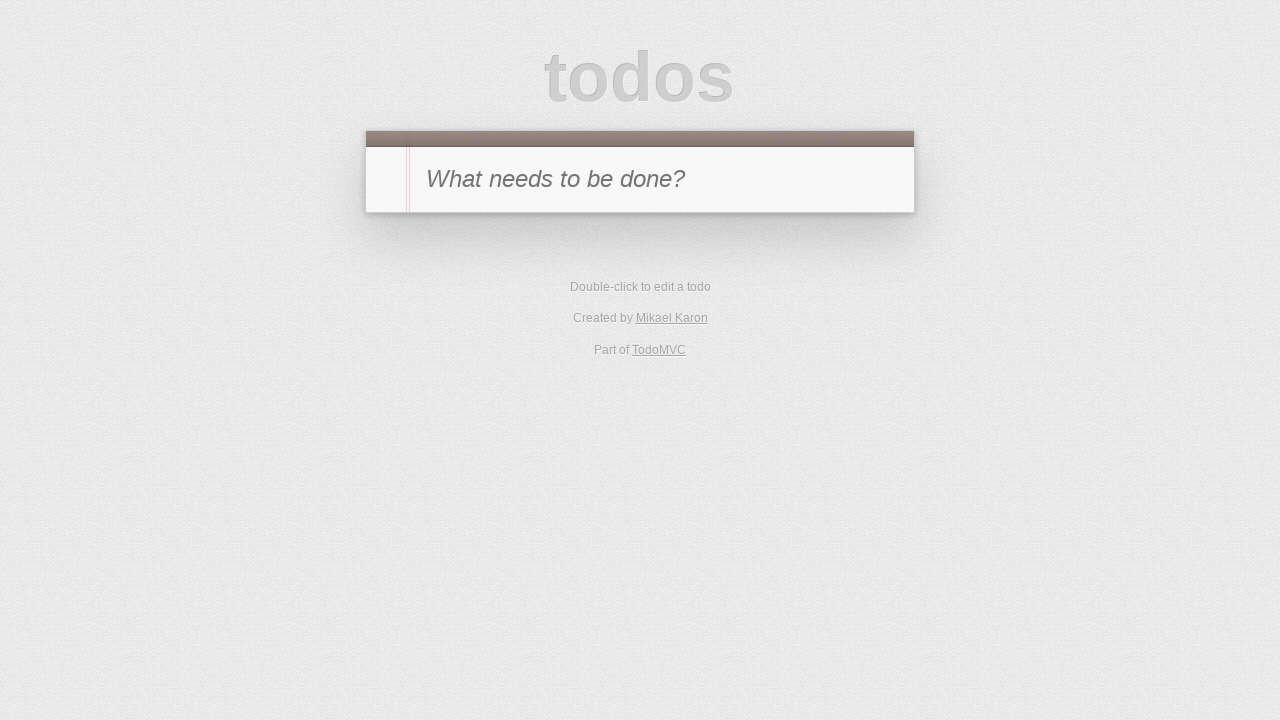